Tests modal dialogs by opening small and large modals and closing them.

Starting URL: https://demoqa.com/modal-dialogs

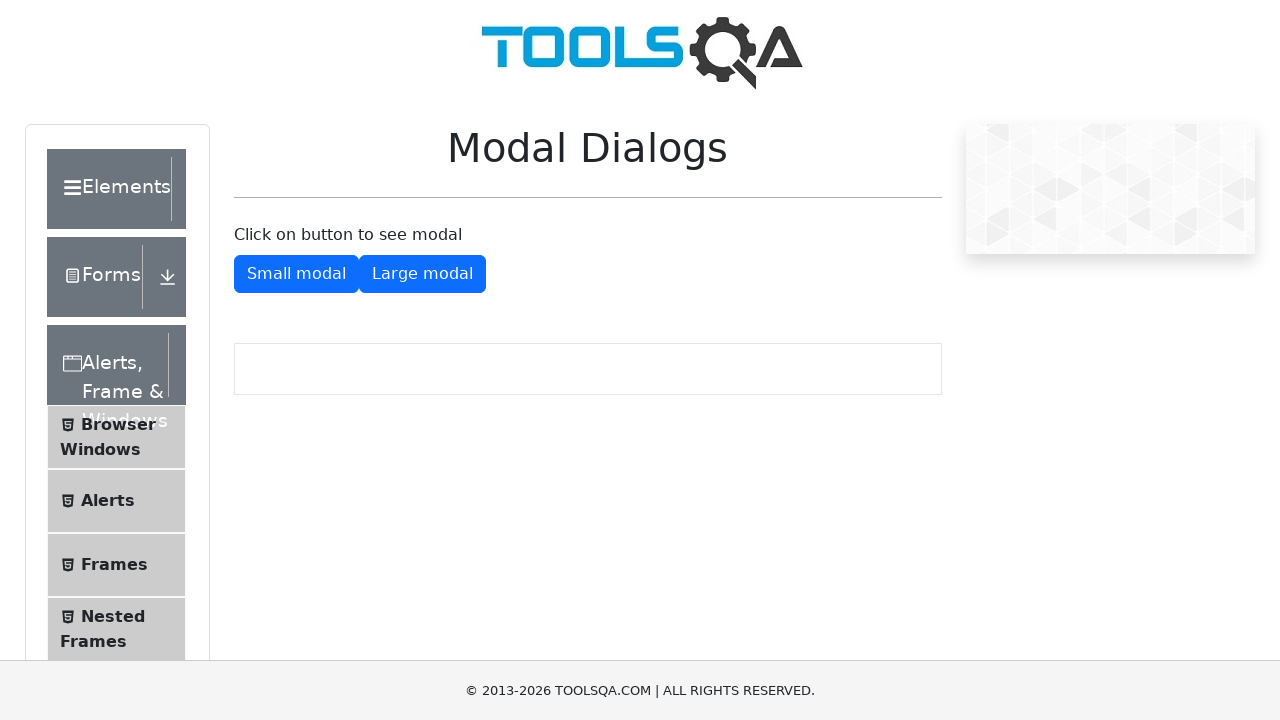

Clicked button to open small modal at (296, 274) on button#showSmallModal
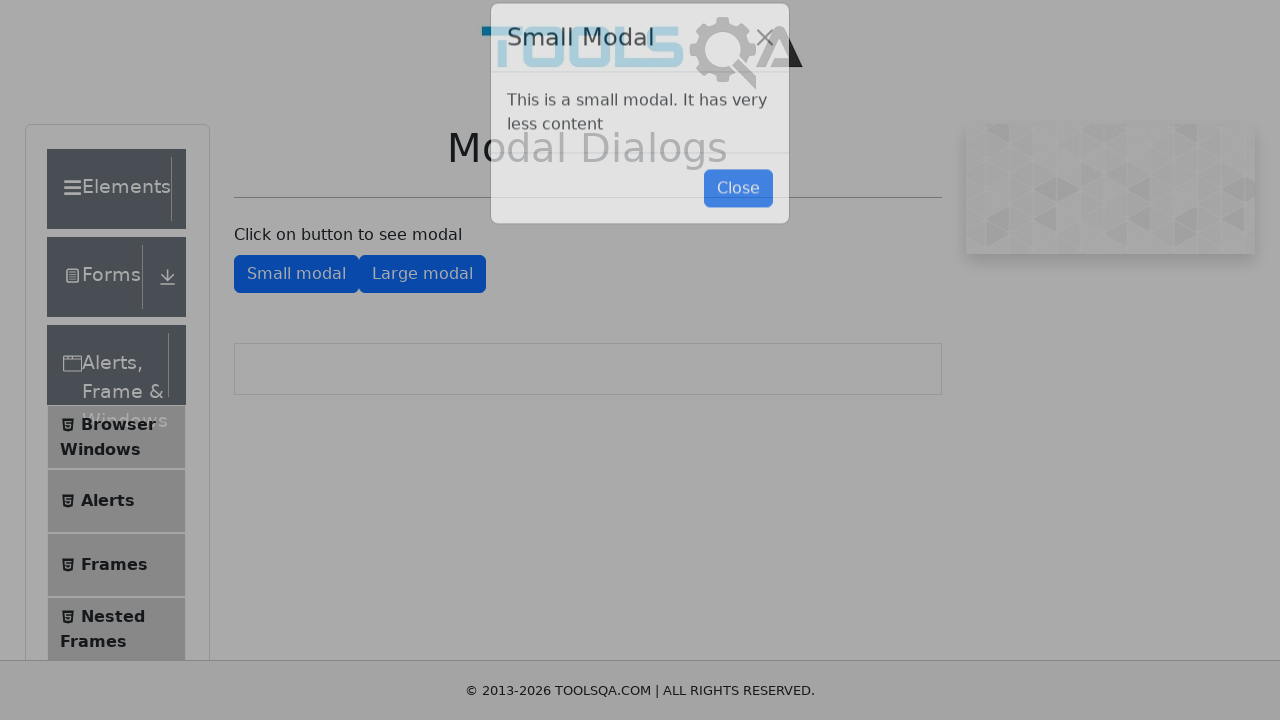

Small modal content loaded and visible
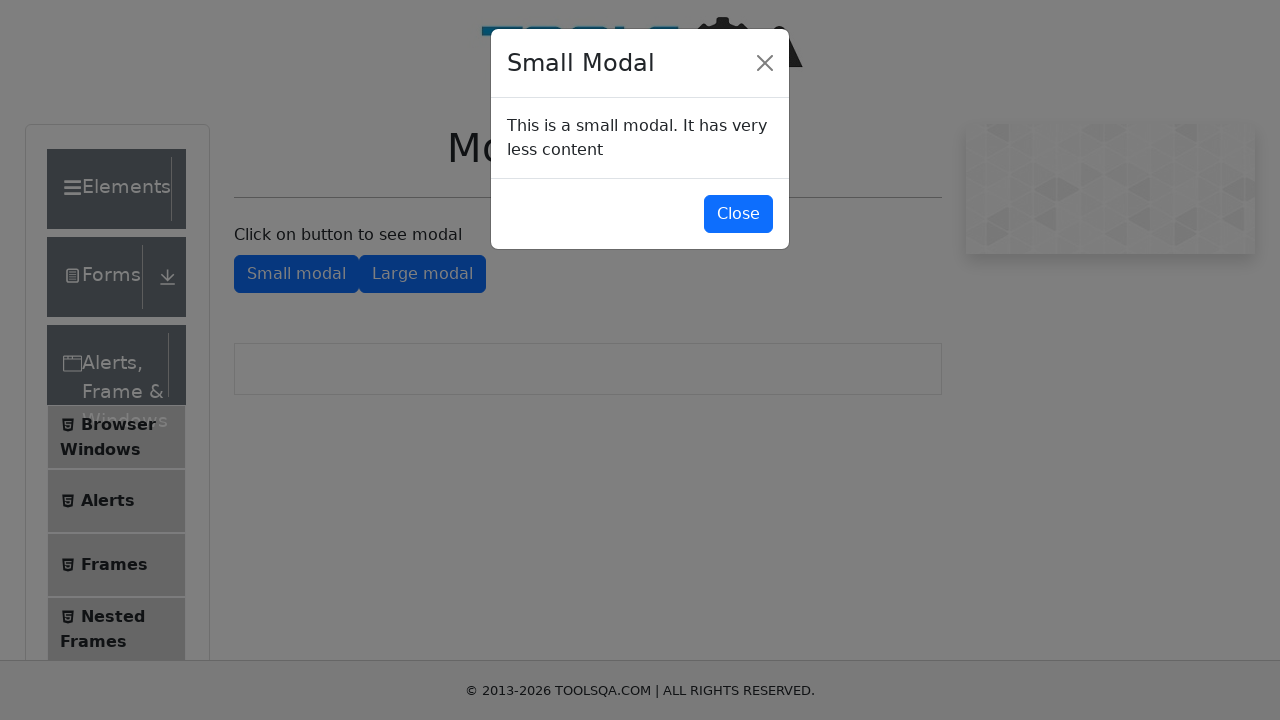

Clicked button to close small modal at (738, 214) on button#closeSmallModal
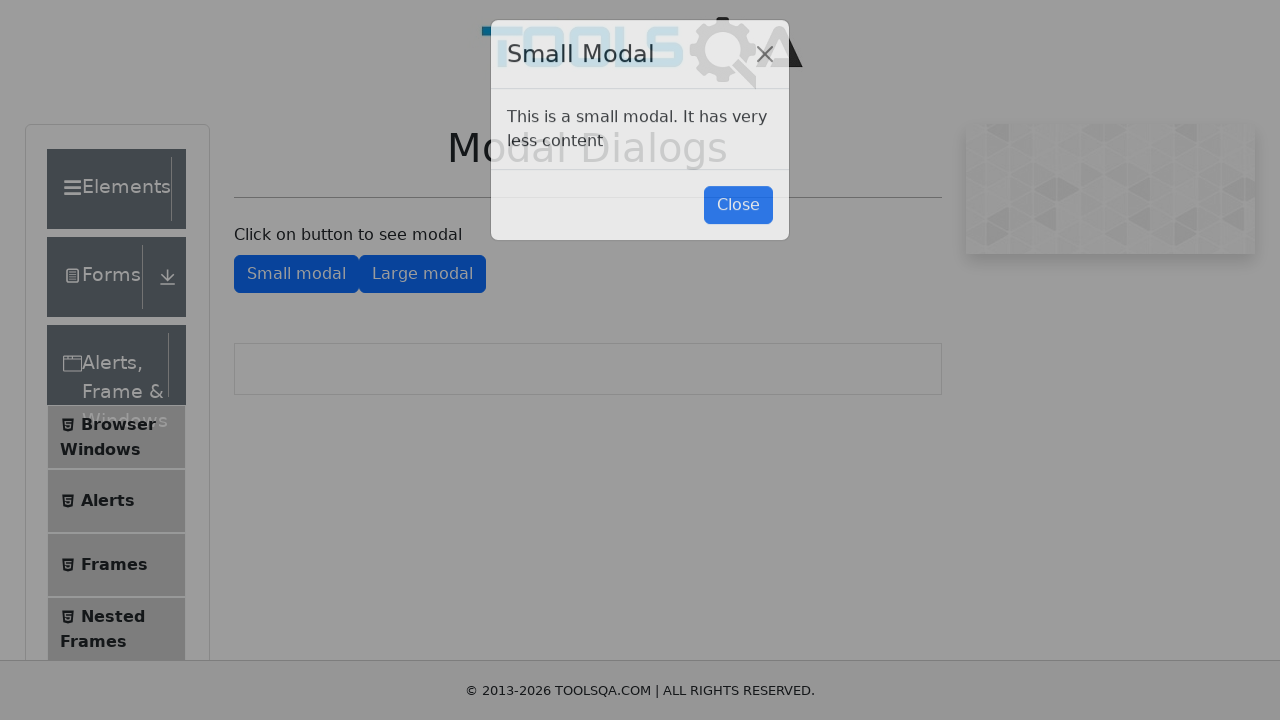

Clicked button to open large modal at (422, 274) on button#showLargeModal
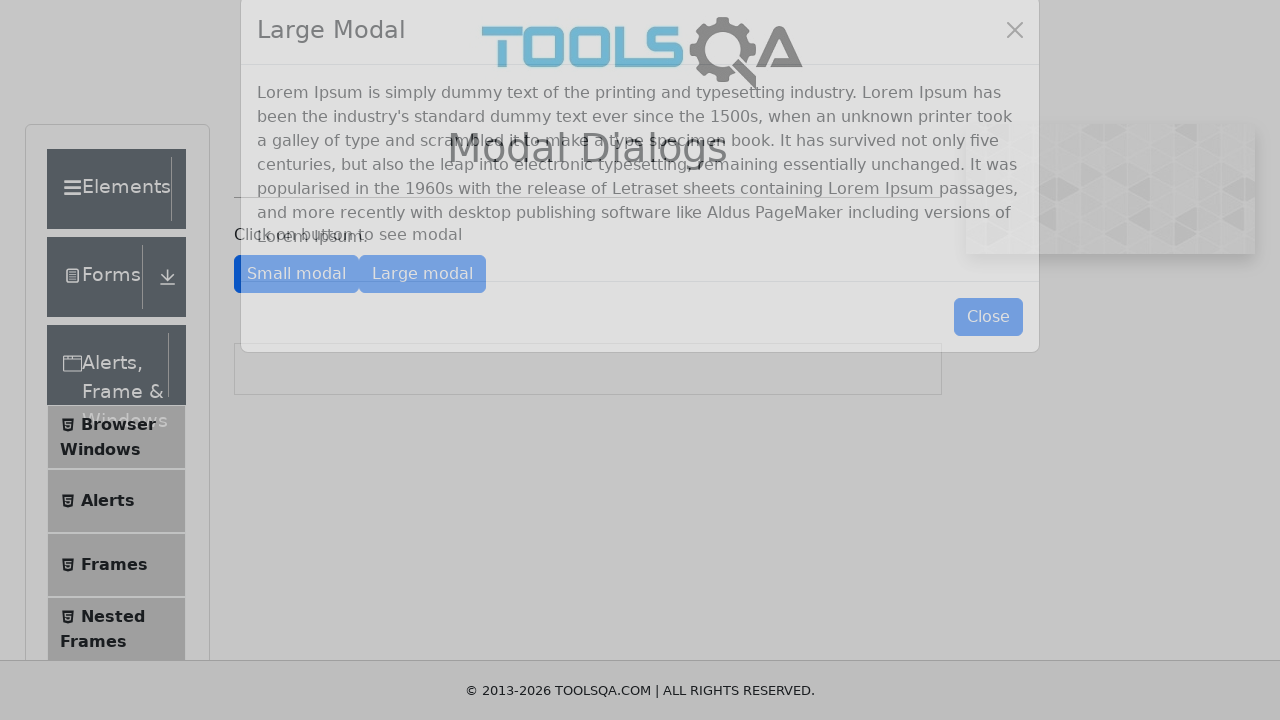

Large modal content loaded and visible
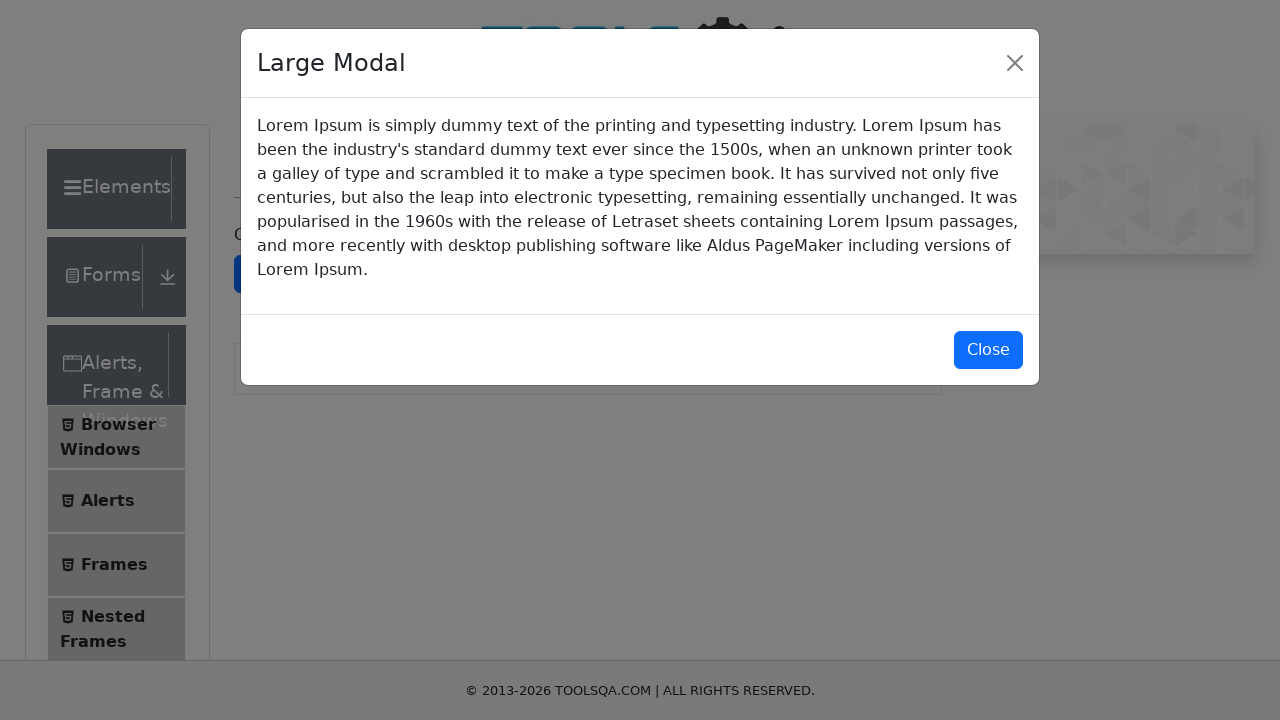

Clicked button to close large modal at (988, 350) on button#closeLargeModal
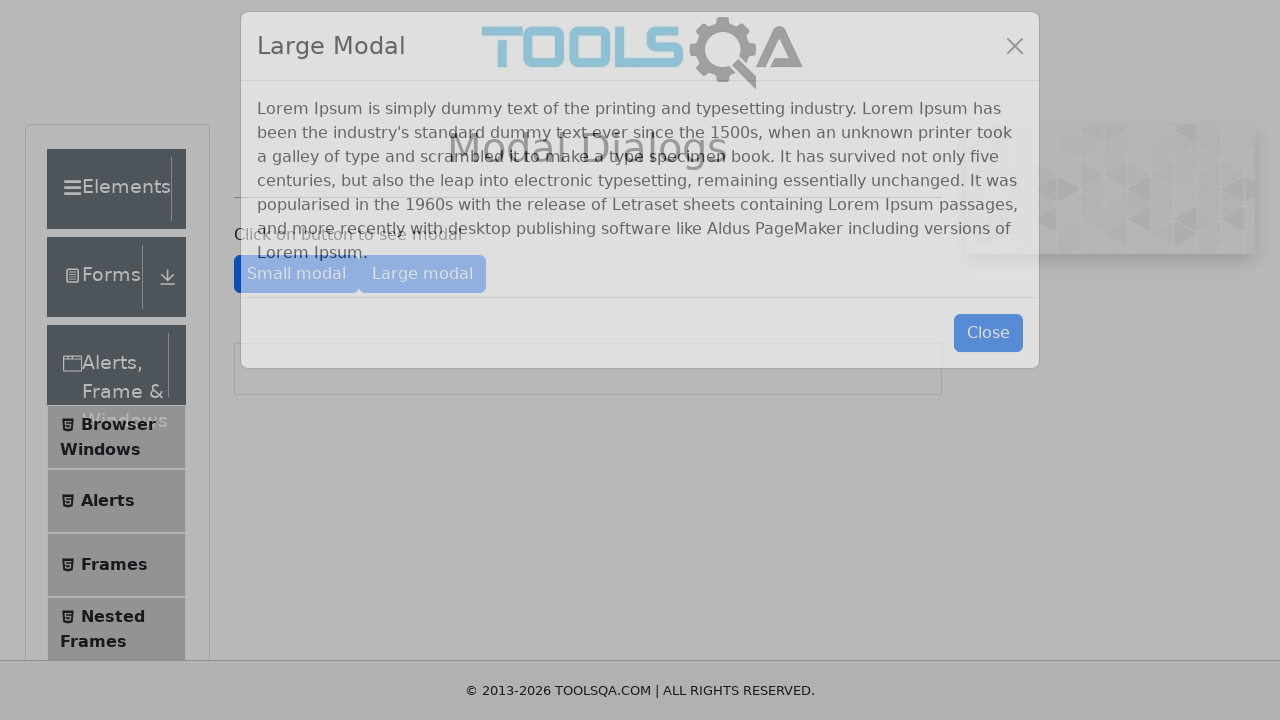

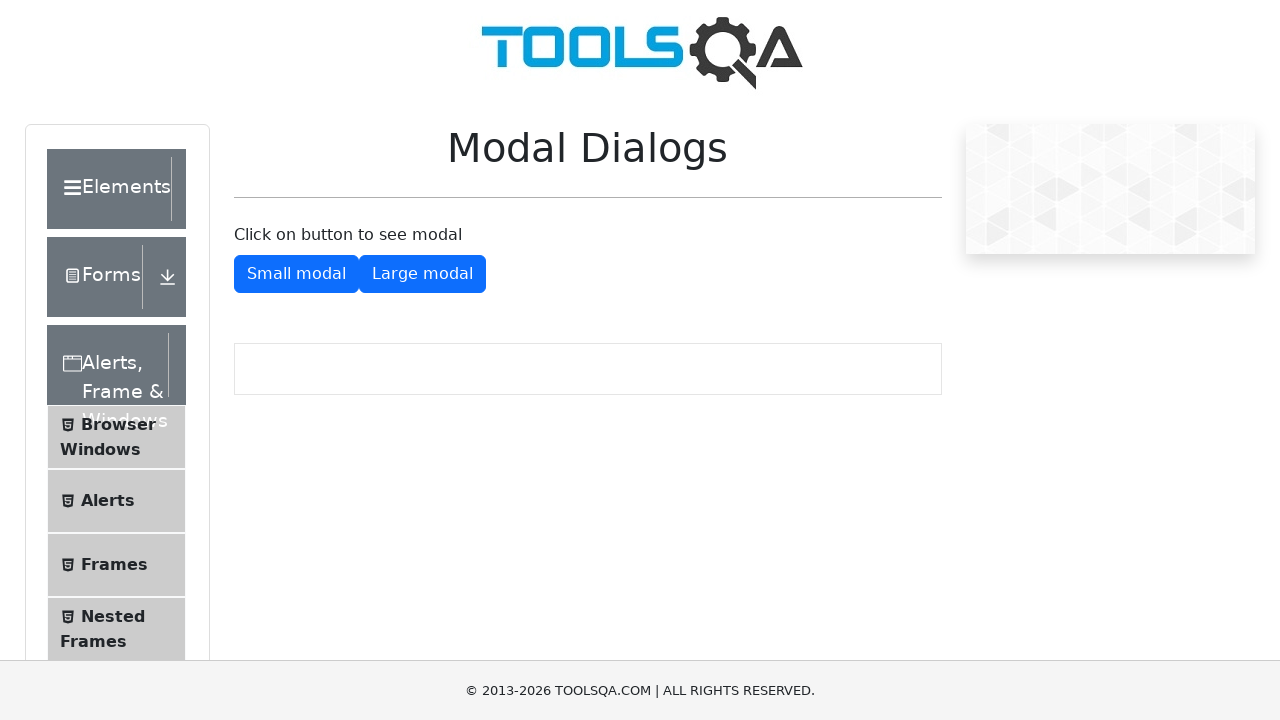